Tests drag and drop functionality by dragging an element and dropping it onto a target drop zone

Starting URL: https://testautomationpractice.blogspot.com/

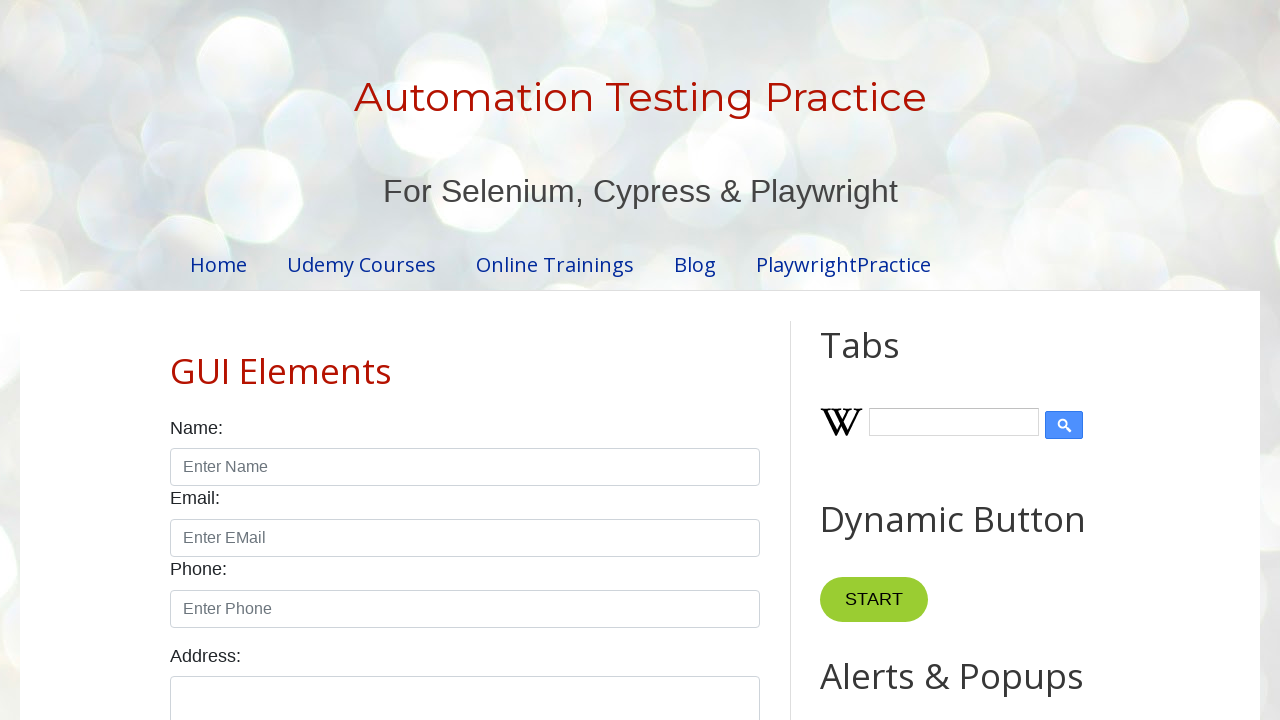

Located draggable element with id 'draggable'
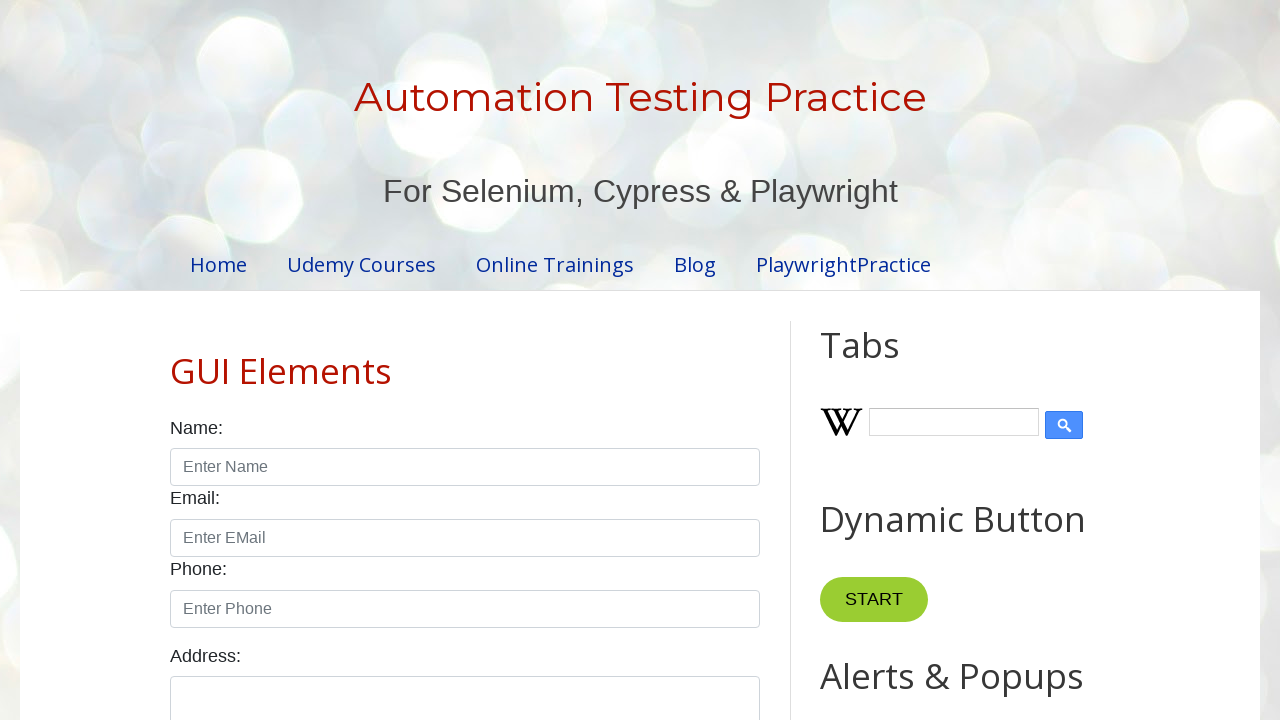

Located droppable target element with id 'droppable'
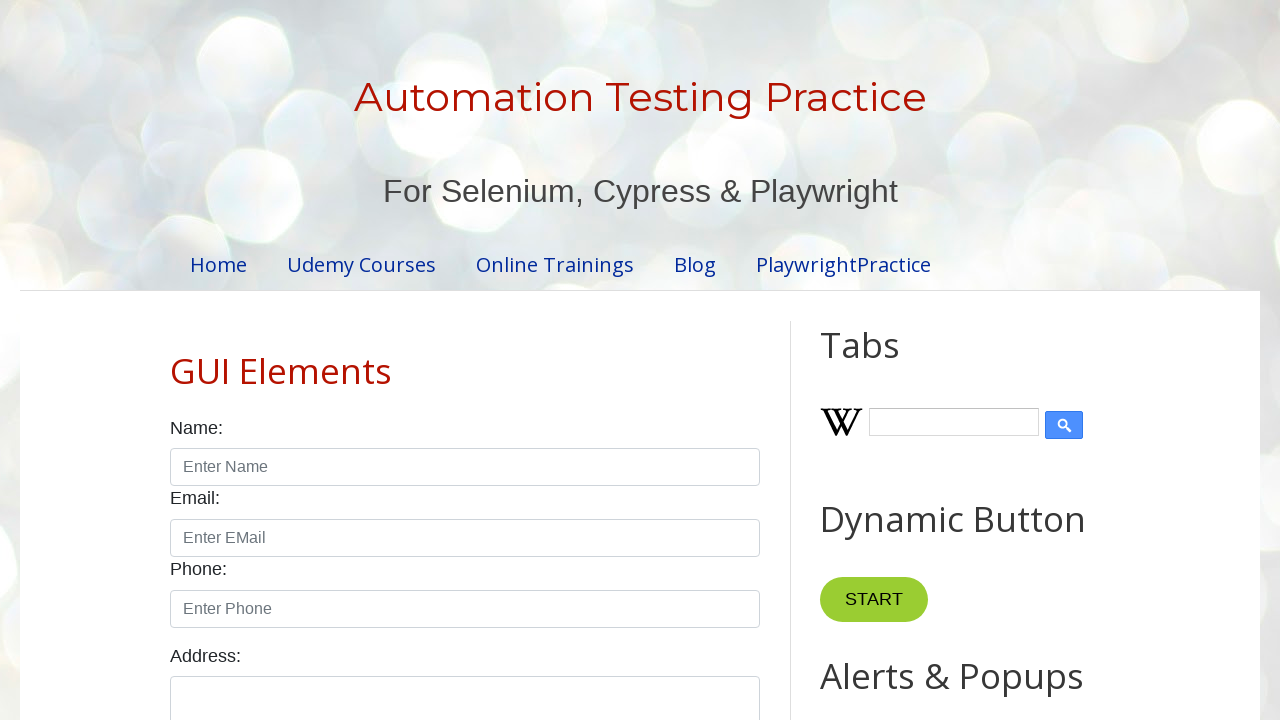

Dragged element and dropped it onto the target drop zone at (1015, 386)
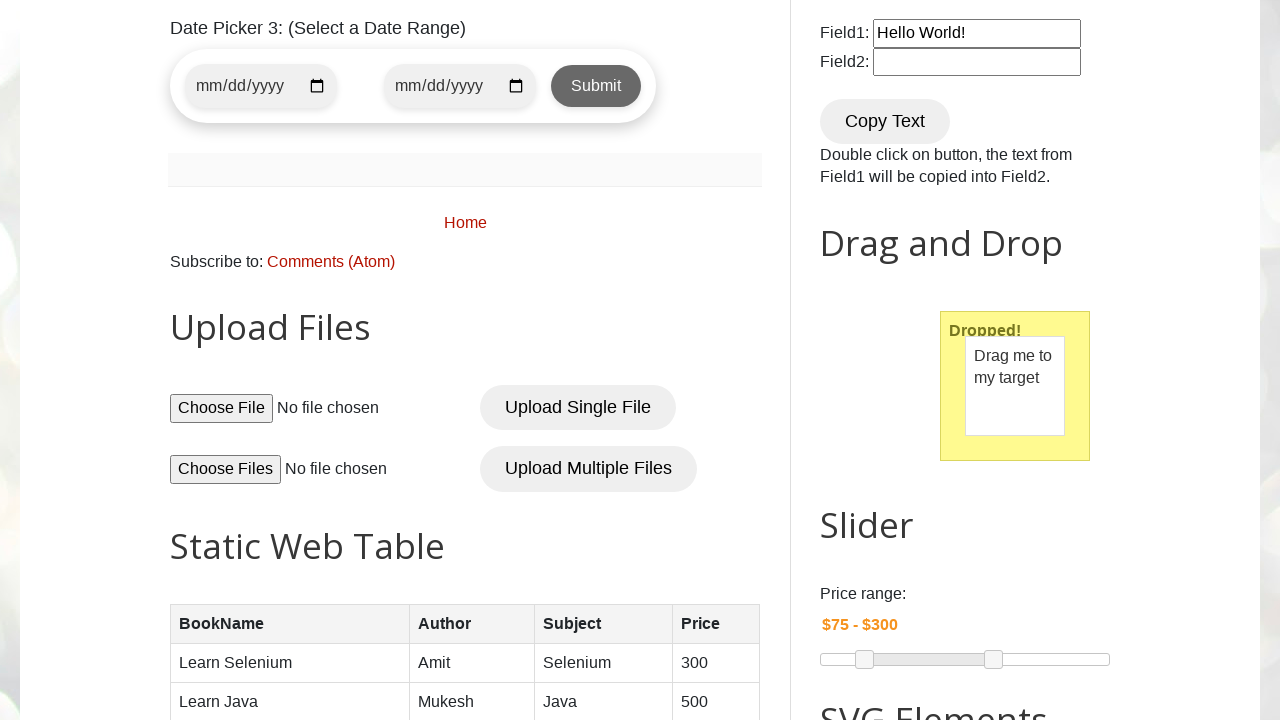

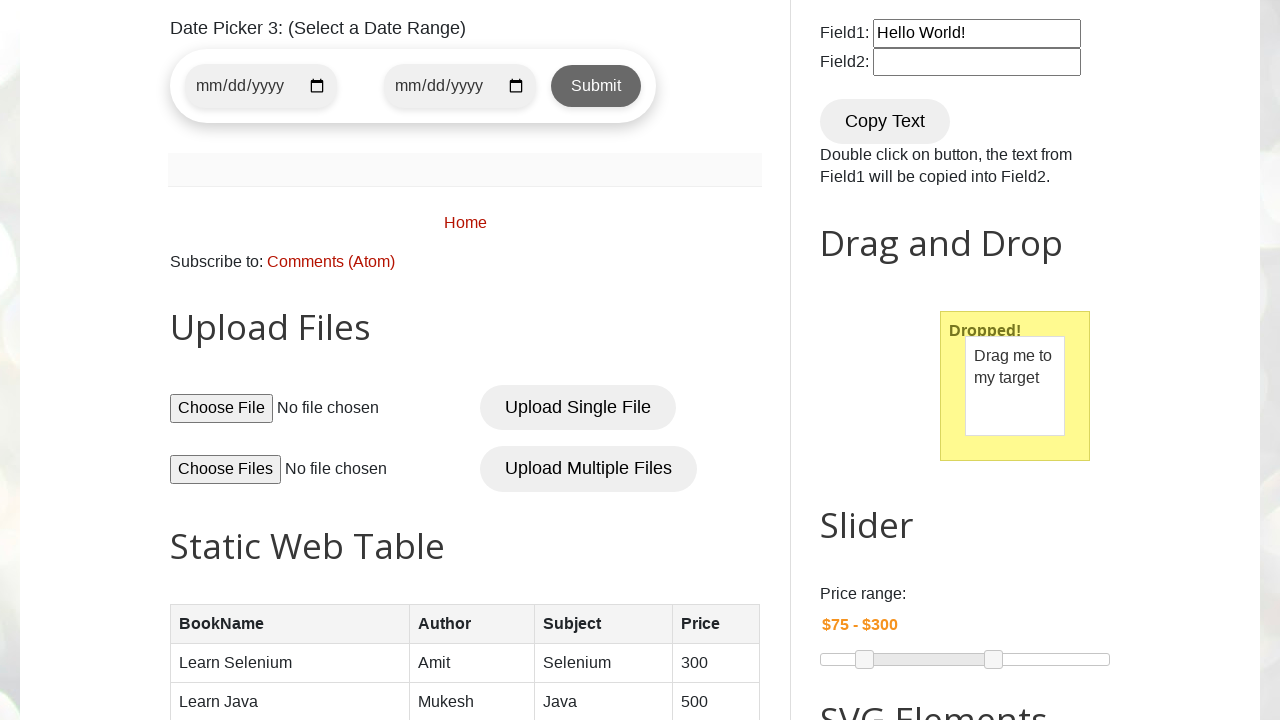